Tests table sorting functionality by clicking the Due column header twice to sort in descending order

Starting URL: http://the-internet.herokuapp.com/tables

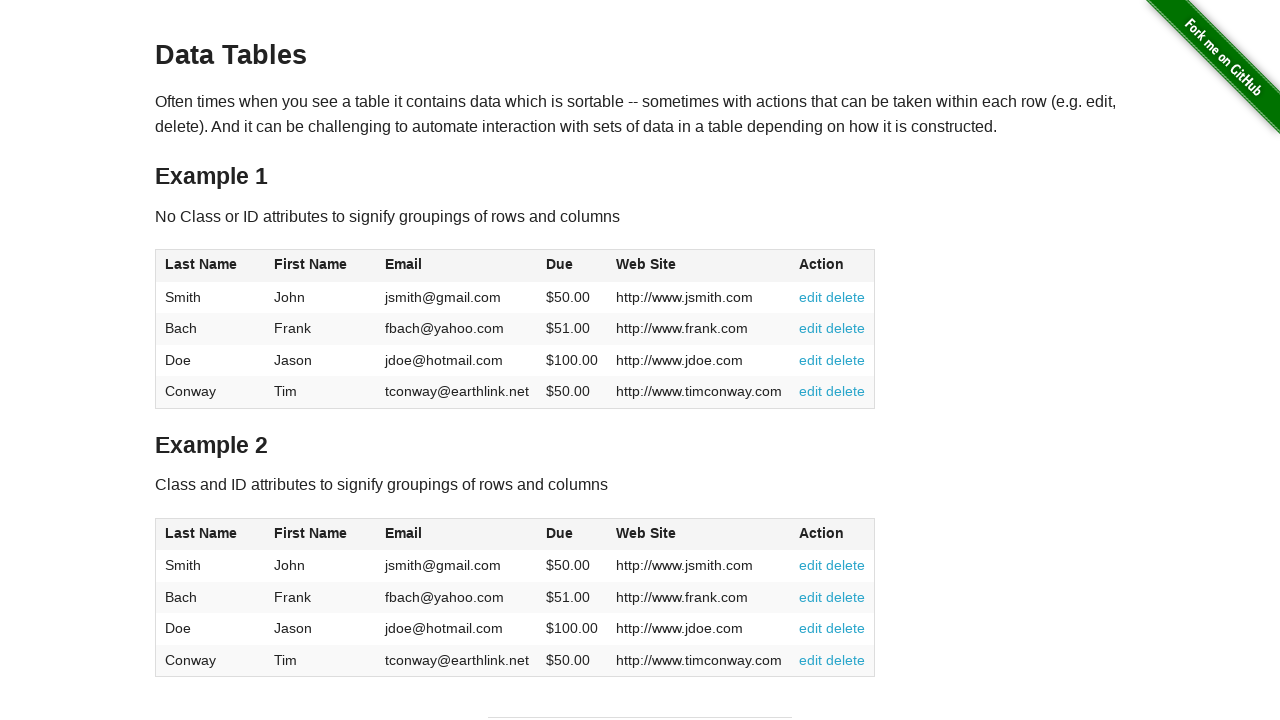

Clicked Due column header first time to sort ascending at (572, 266) on #table1 thead tr th:nth-of-type(4)
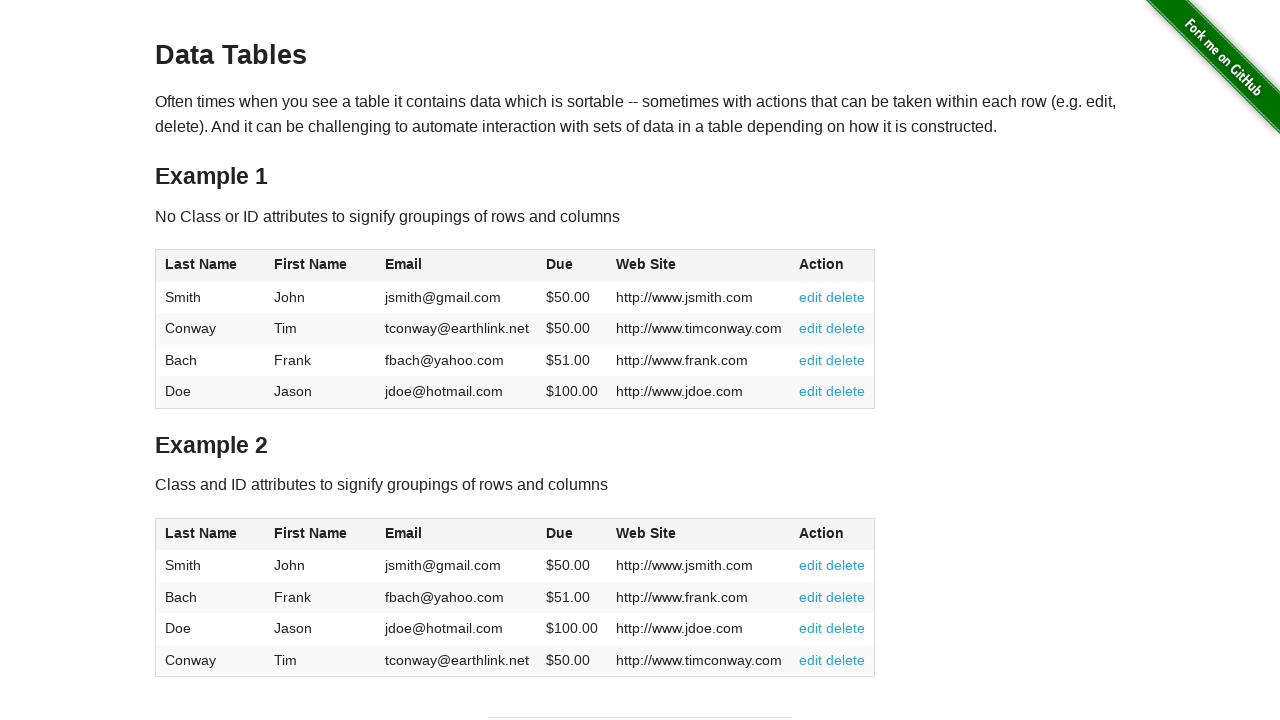

Clicked Due column header second time to sort descending at (572, 266) on #table1 thead tr th:nth-of-type(4)
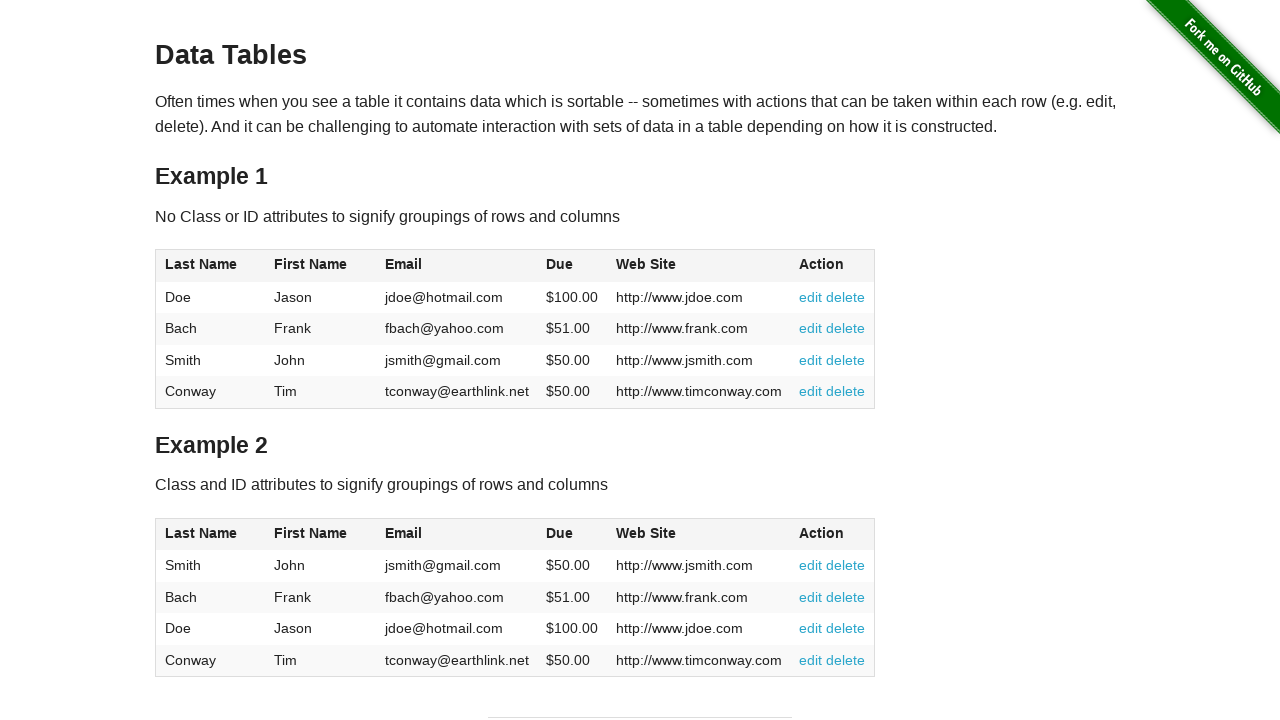

Table data loaded after sorting
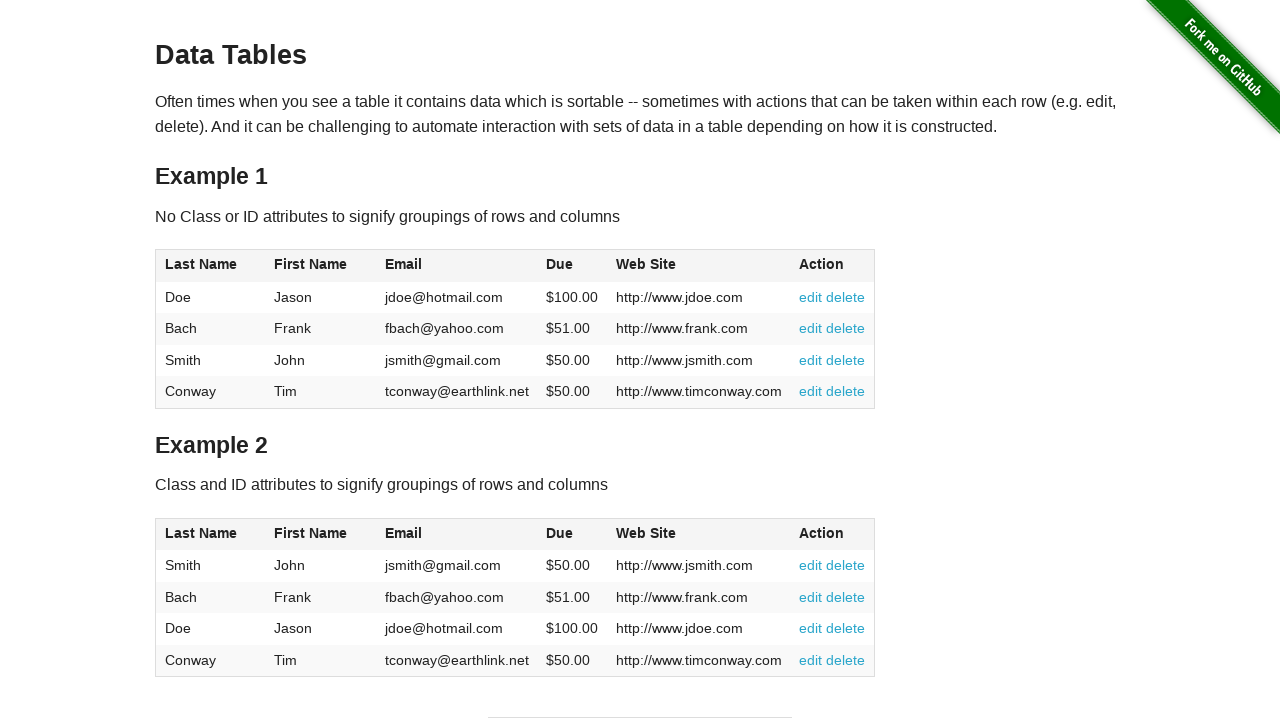

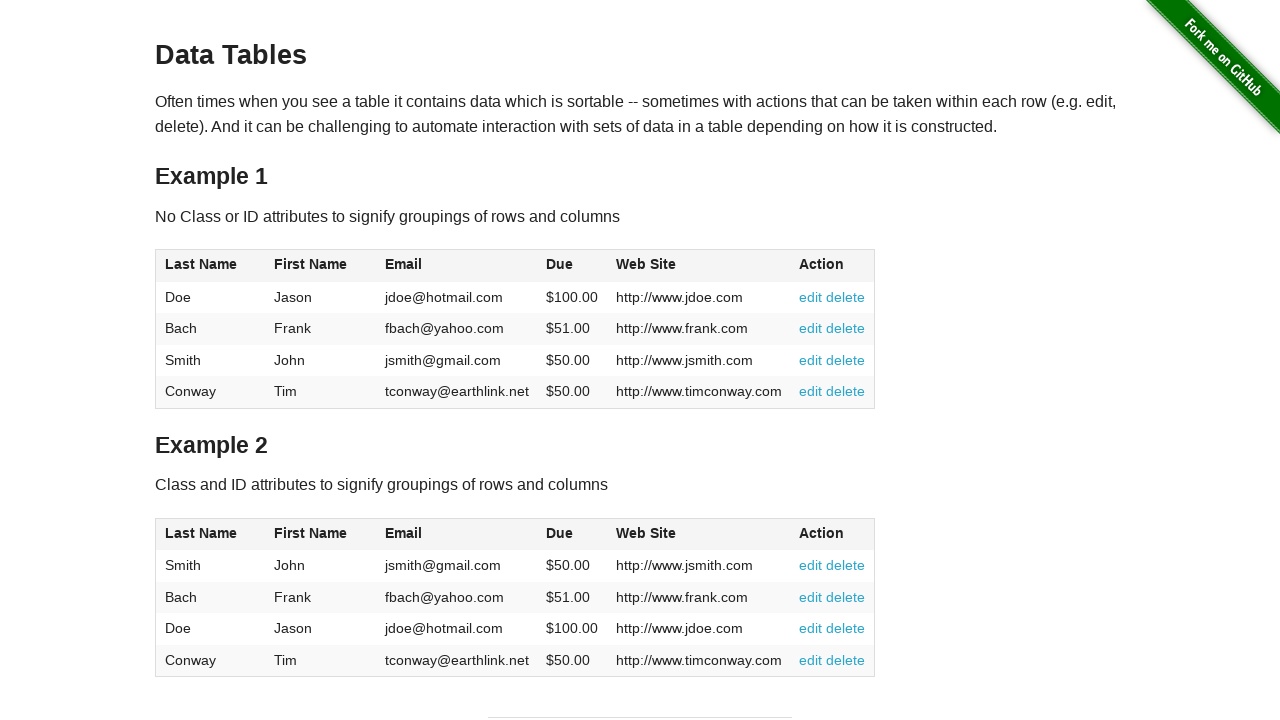